Navigates to the Artillery.io homepage and clicks on the "Docs" navigation link to access the documentation section.

Starting URL: https://www.artillery.io/

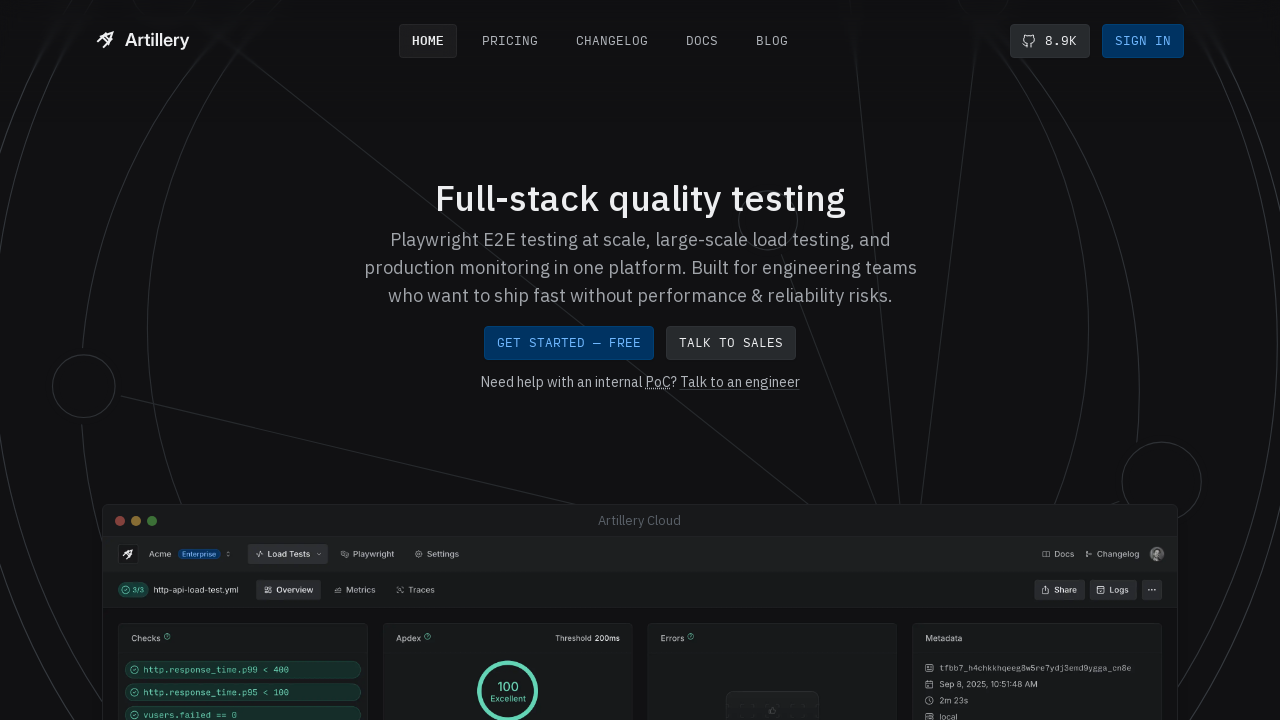

Navigated to Artillery.io homepage
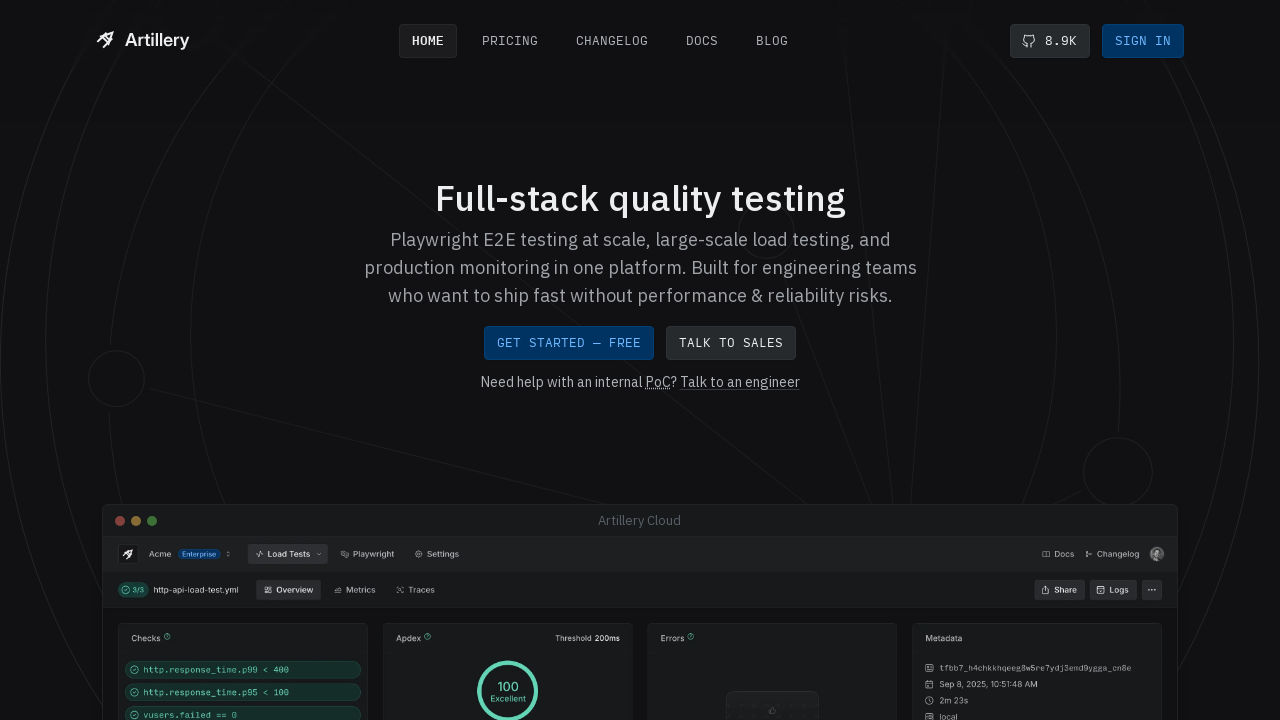

Clicked on the Docs navigation link at (702, 41) on text=Docs
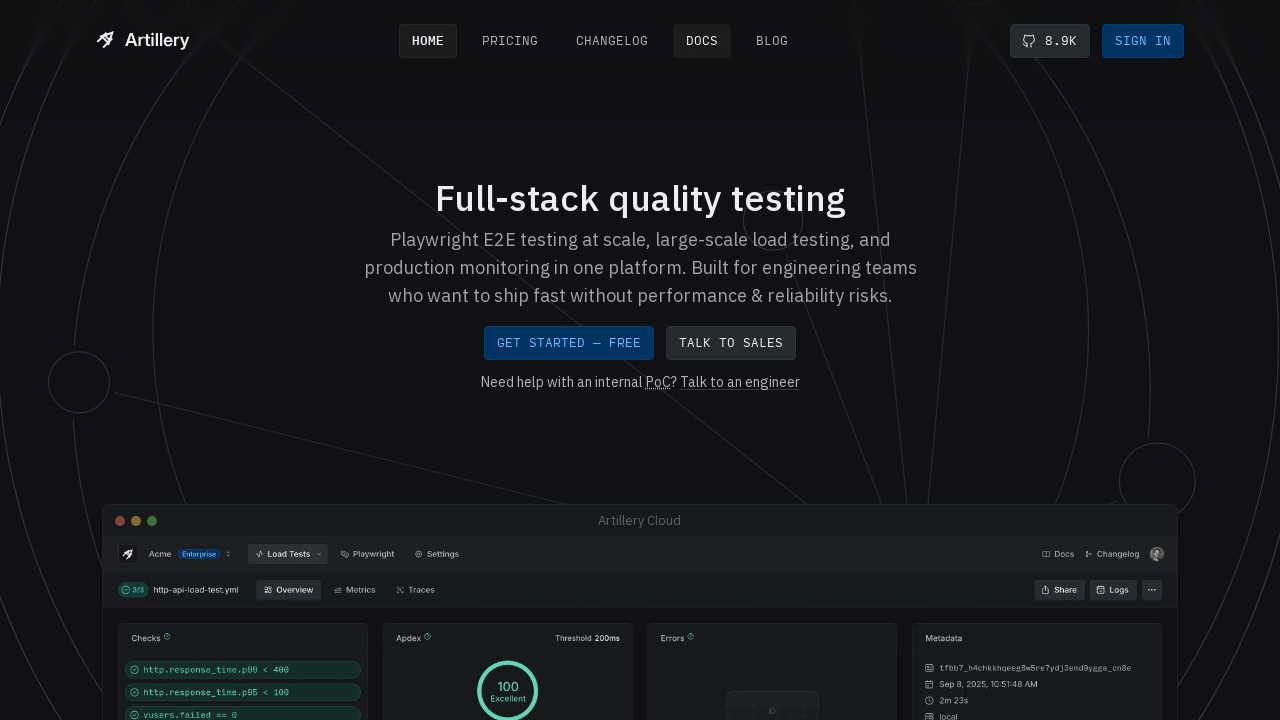

Waited for documentation page to load
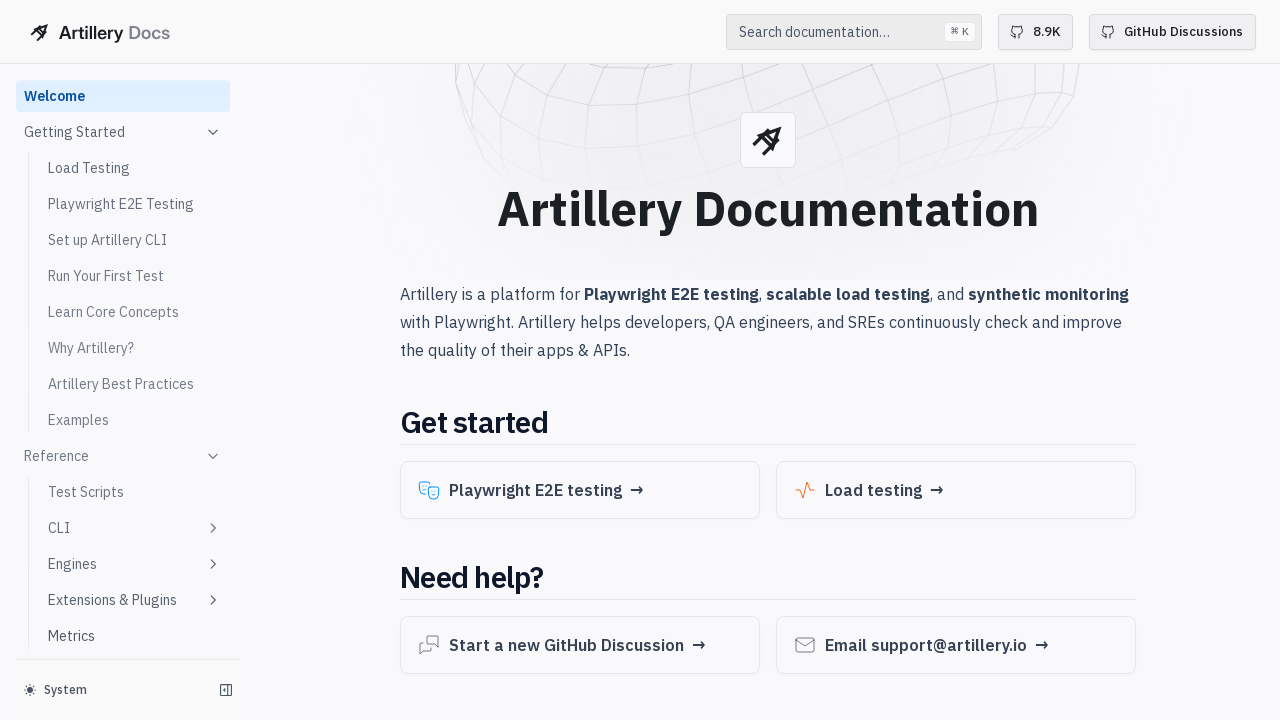

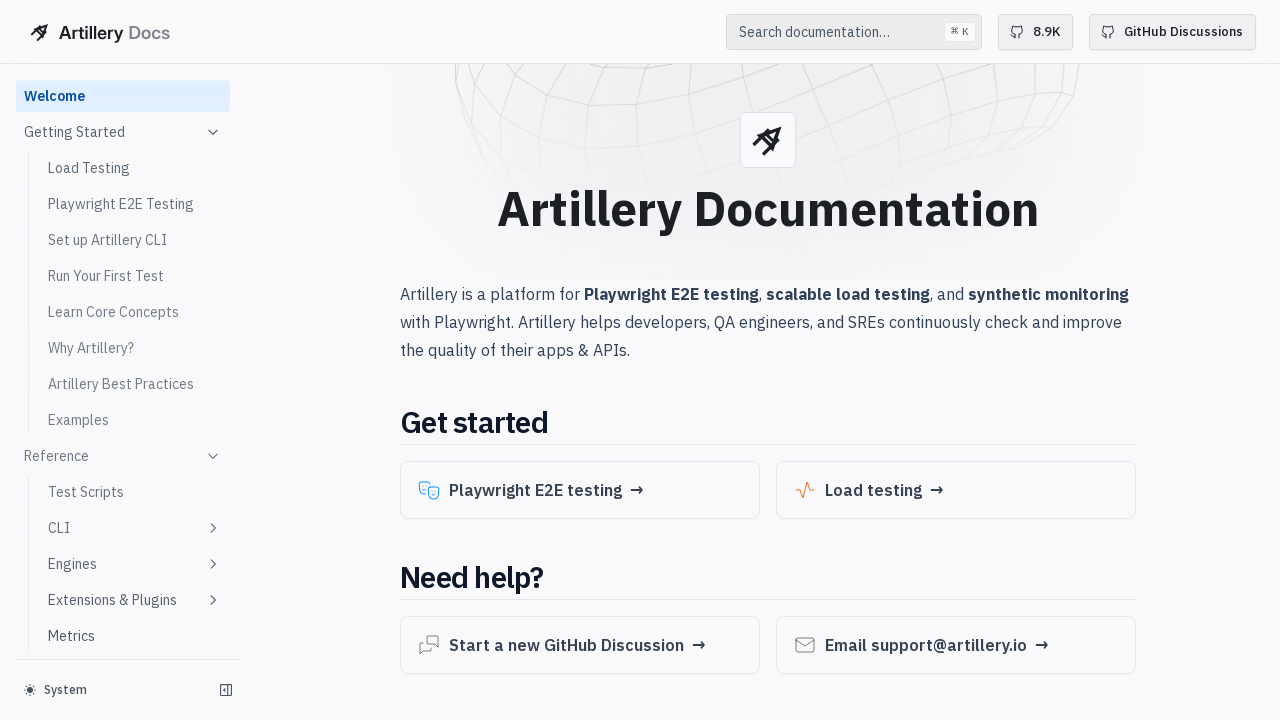